Tests the registration form by filling in firstname and lastname fields with test data

Starting URL: https://naveenautomationlabs.com/opencart/index.php?route=account/register

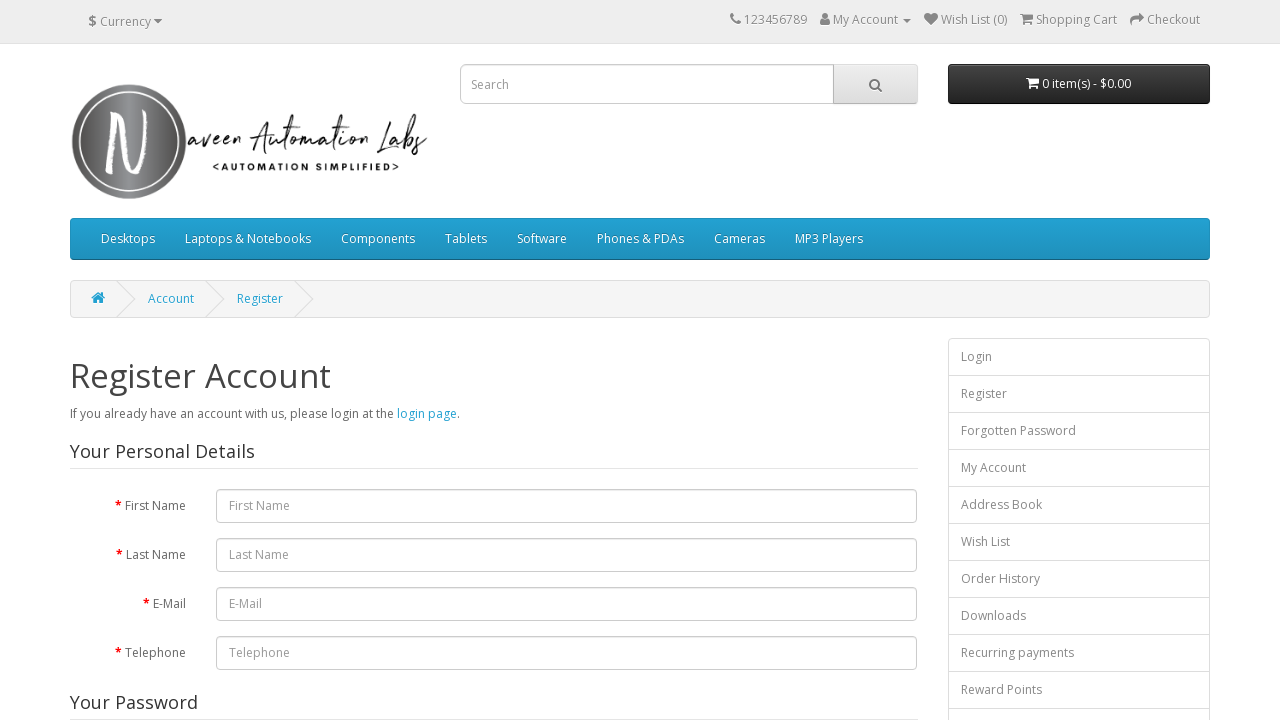

Filled firstname field with 'John' on #input-firstname
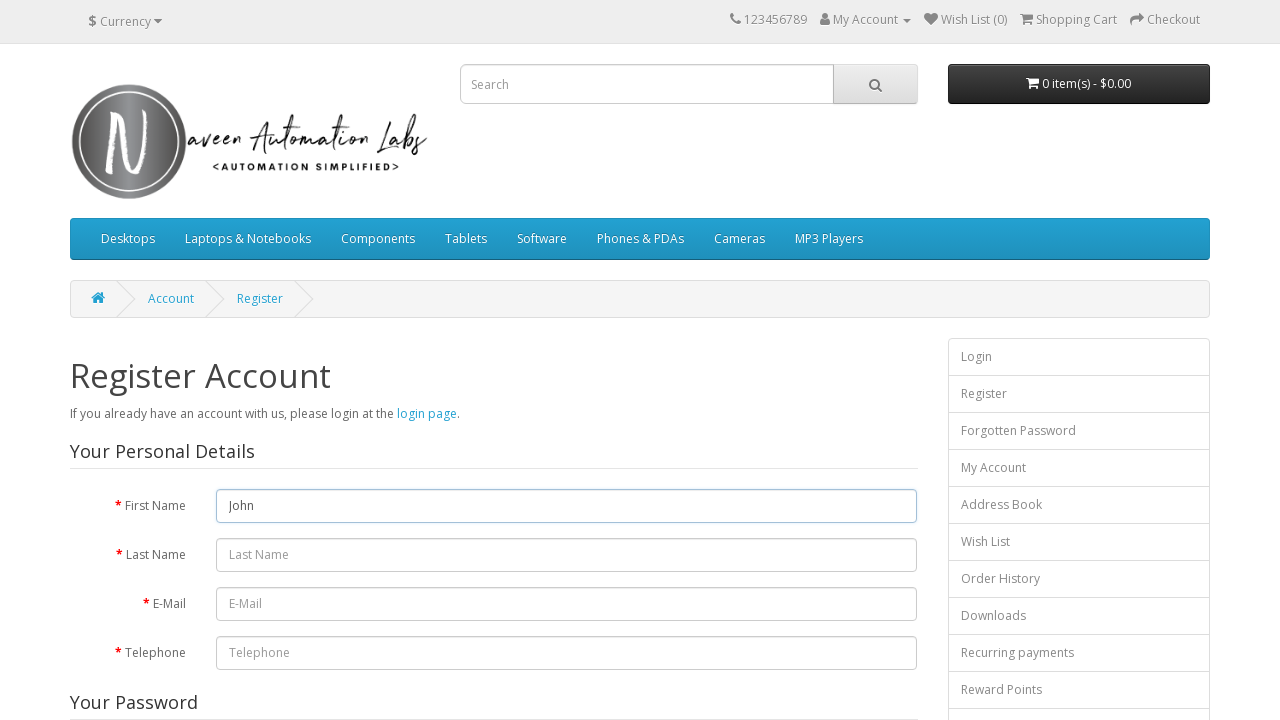

Filled lastname field with 'Smith' on #input-lastname
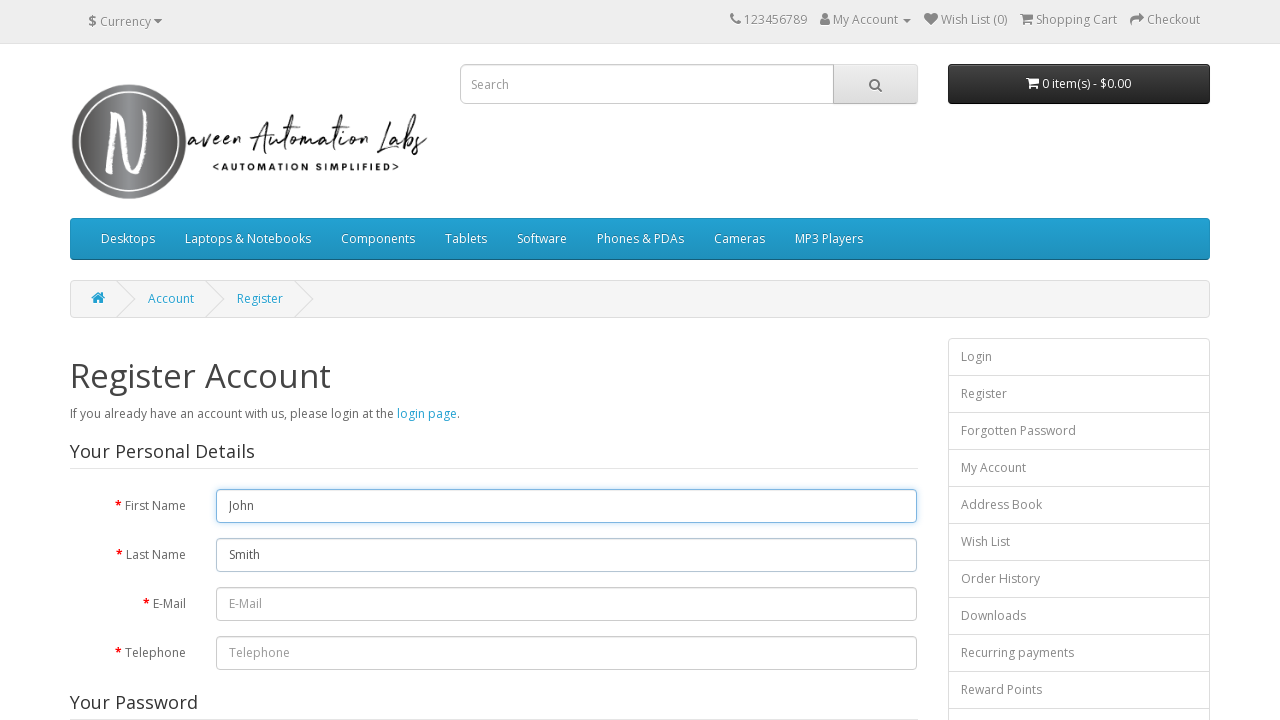

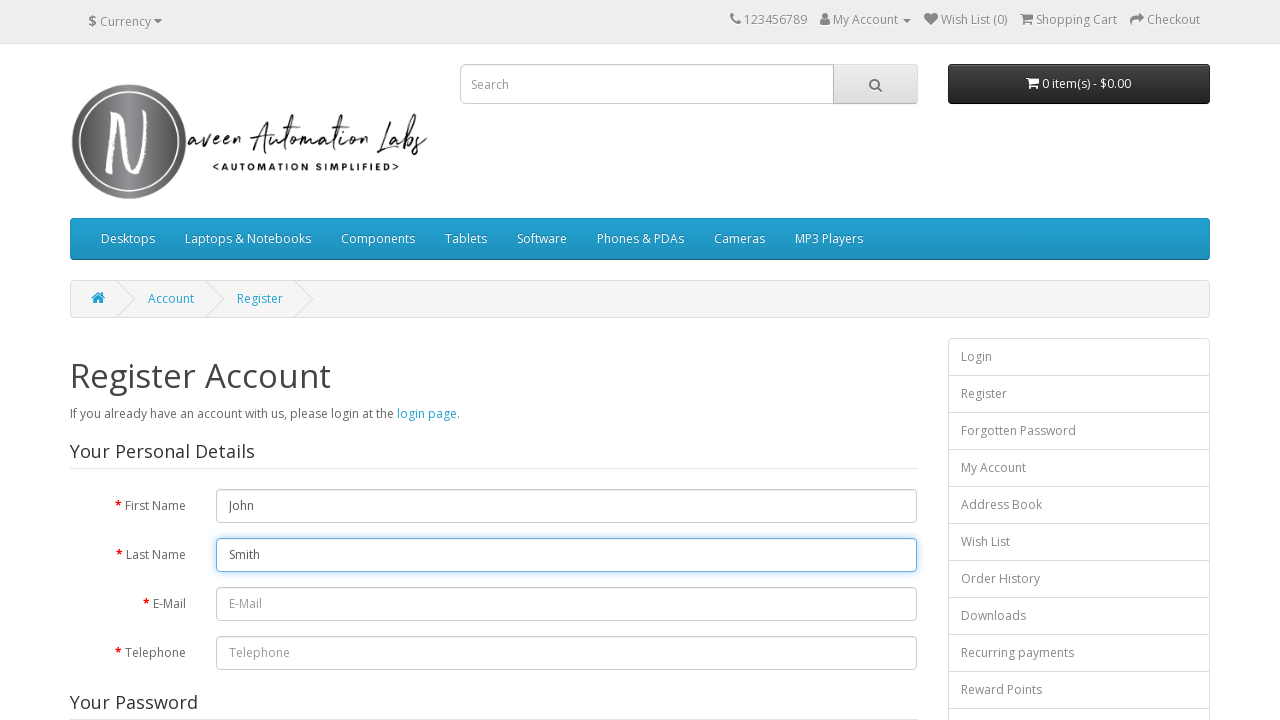